Tests navigation to Software Testing course through Courses dropdown

Starting URL: http://greenstech.in/selenium-course-content.html

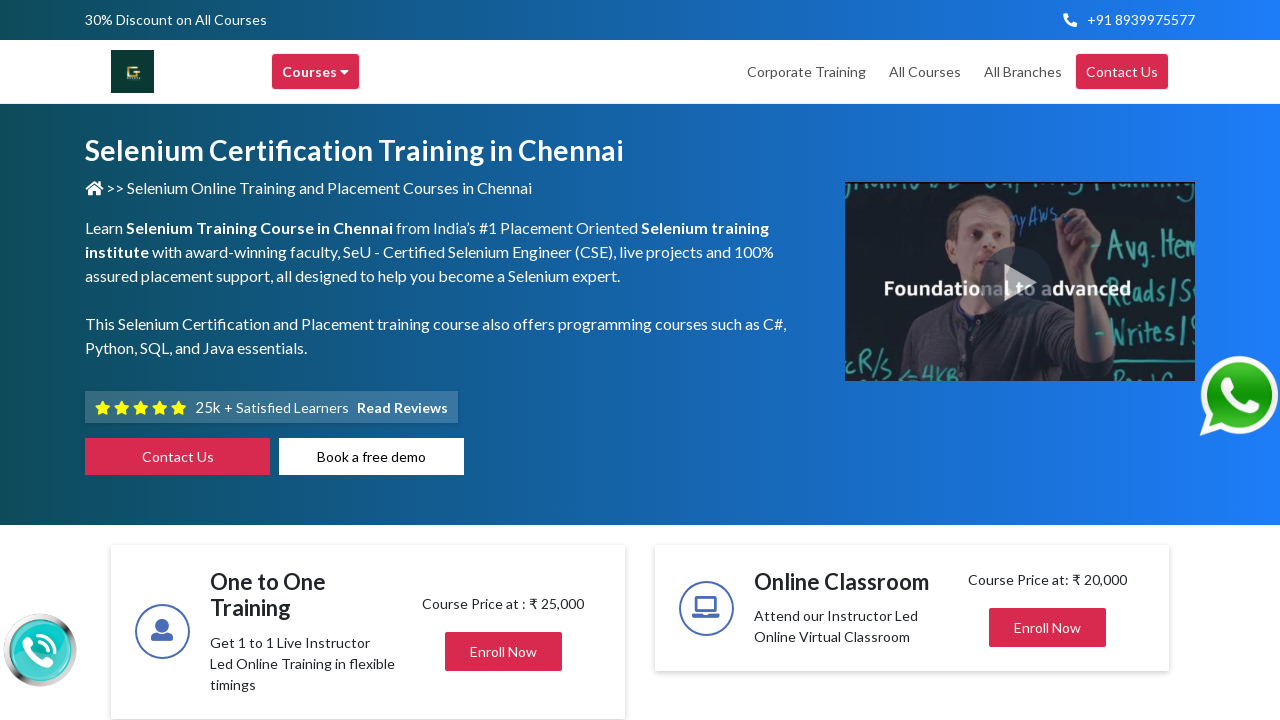

Hovered over Courses dropdown menu at (316, 72) on xpath=//div[text()='Courses ']
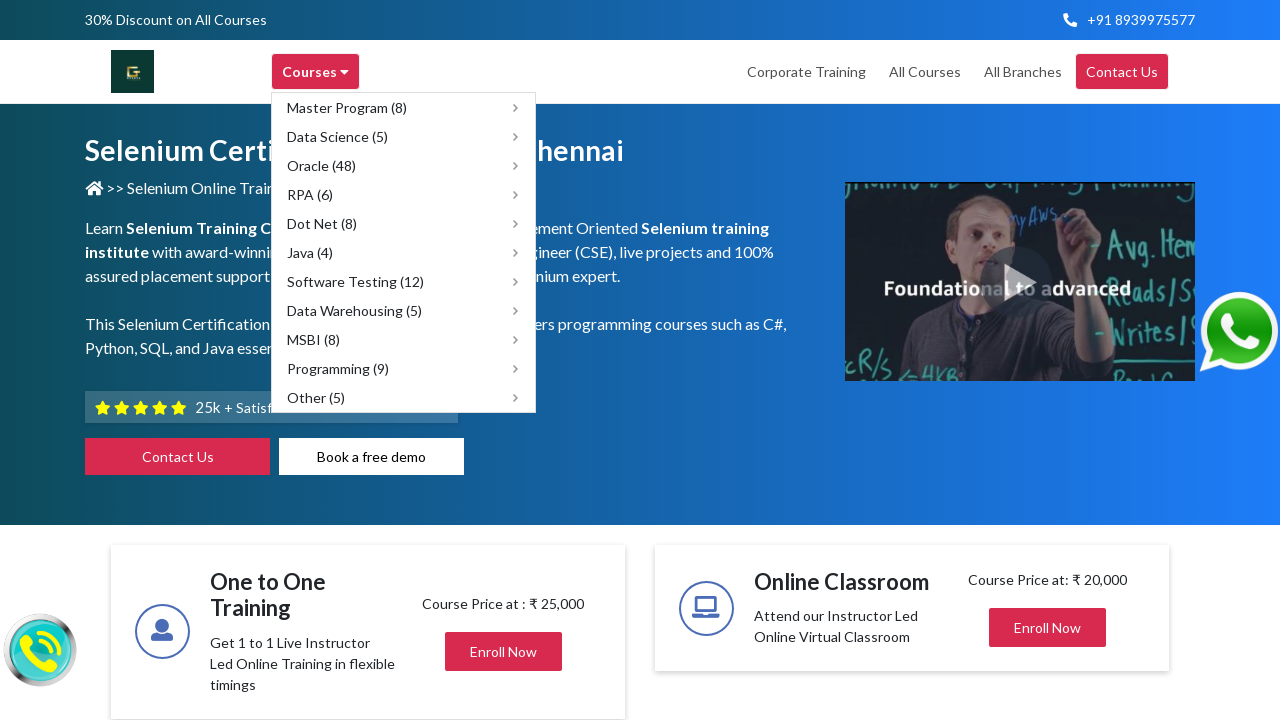

Located Software Testing (12) option in dropdown
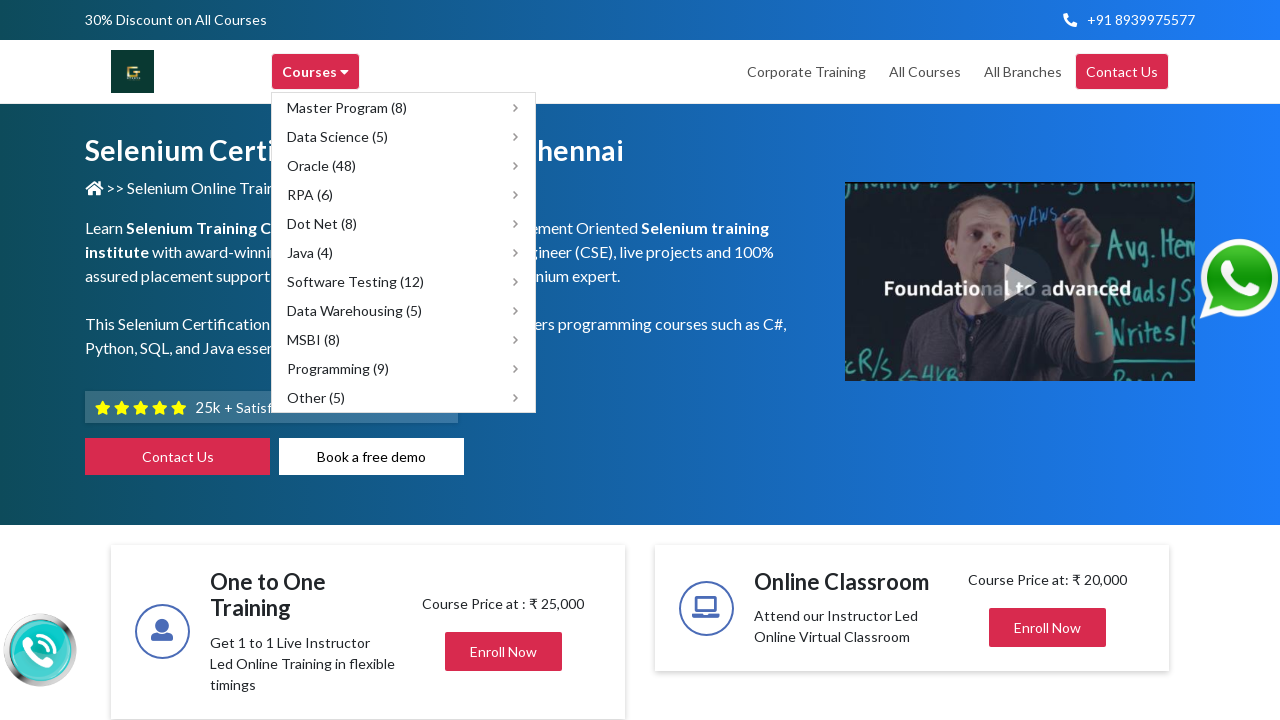

Hovered over Software Testing (12) option at (356, 282) on xpath=//span[text()='Software Testing (12)']
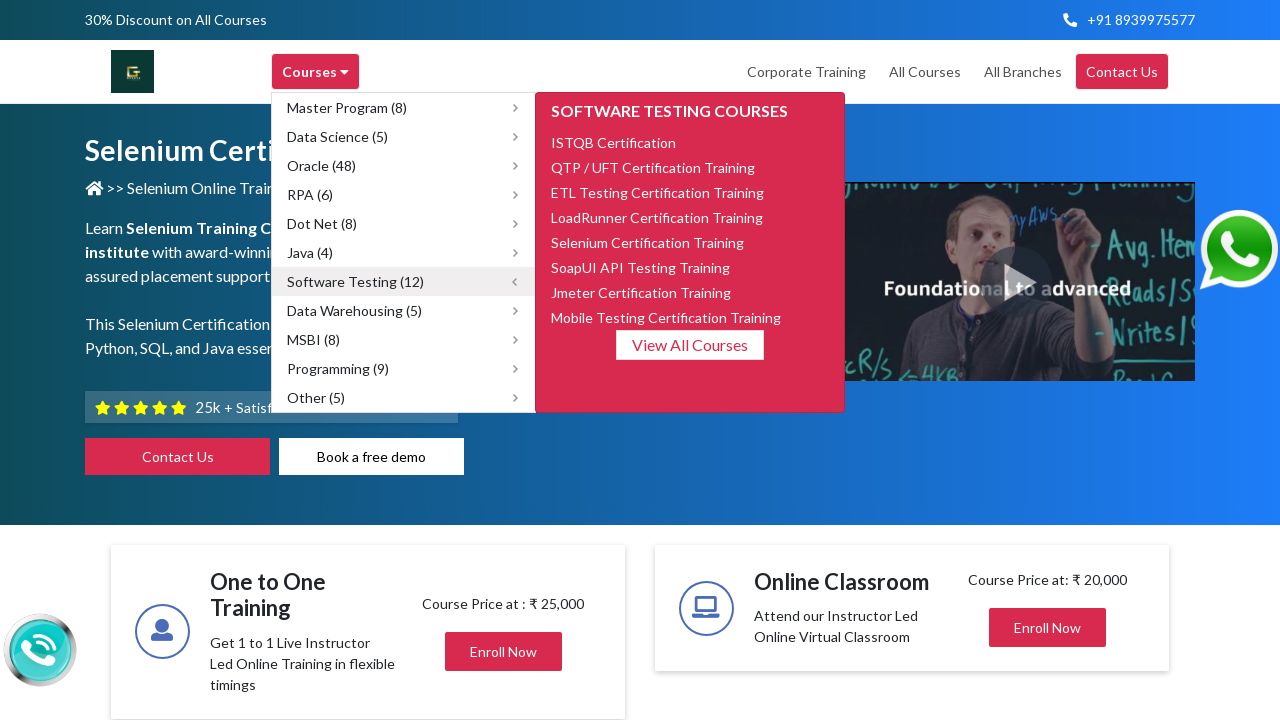

Clicked on Software Testing (12) to navigate to course page at (356, 282) on xpath=//span[text()='Software Testing (12)']
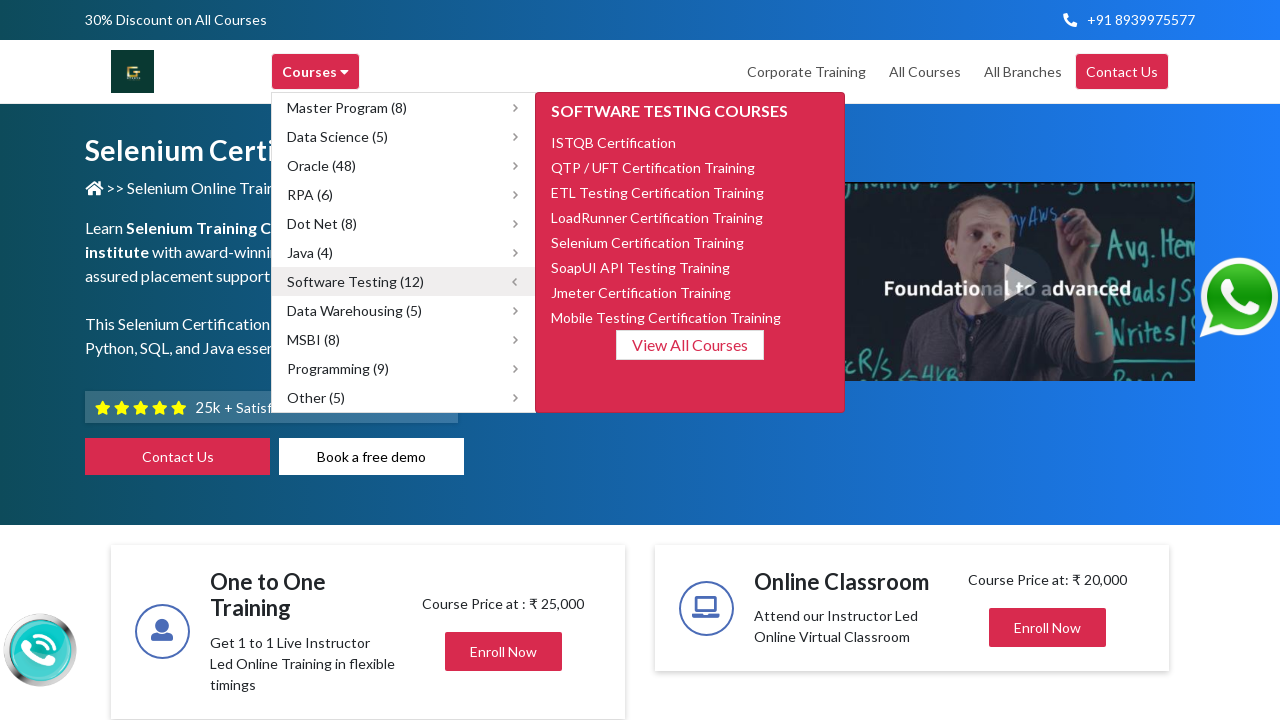

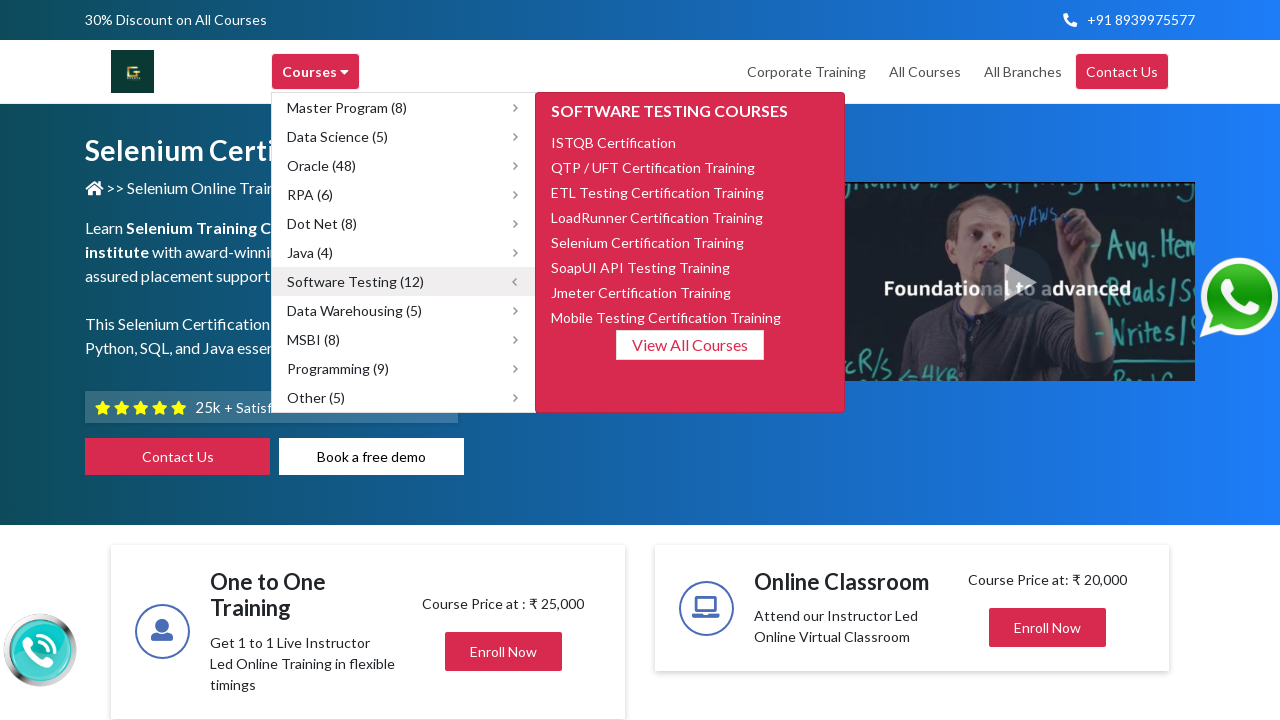